Tests window handling by clicking a link that opens a new window, switching to the child window to extract text, then switching back to the parent window and filling a form field with the extracted data.

Starting URL: https://rahulshettyacademy.com/loginpagePractise/#

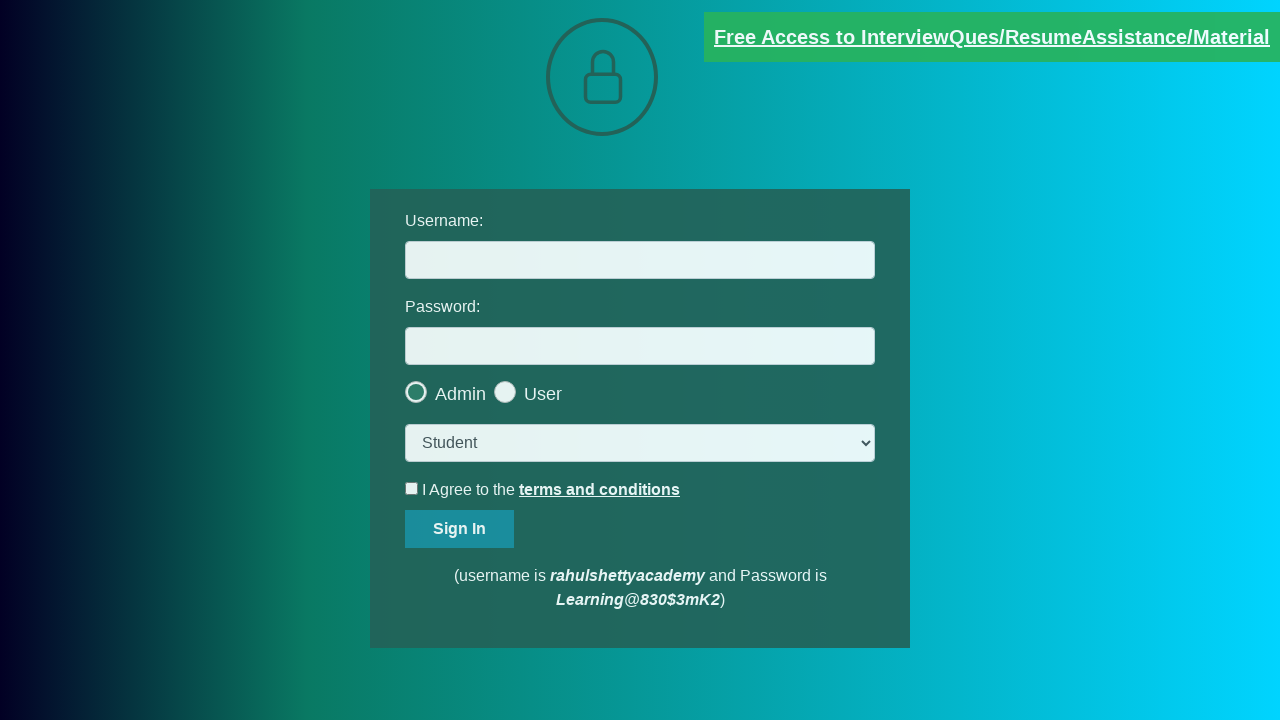

Clicked blinking text link to open new window at (992, 37) on .blinkingText
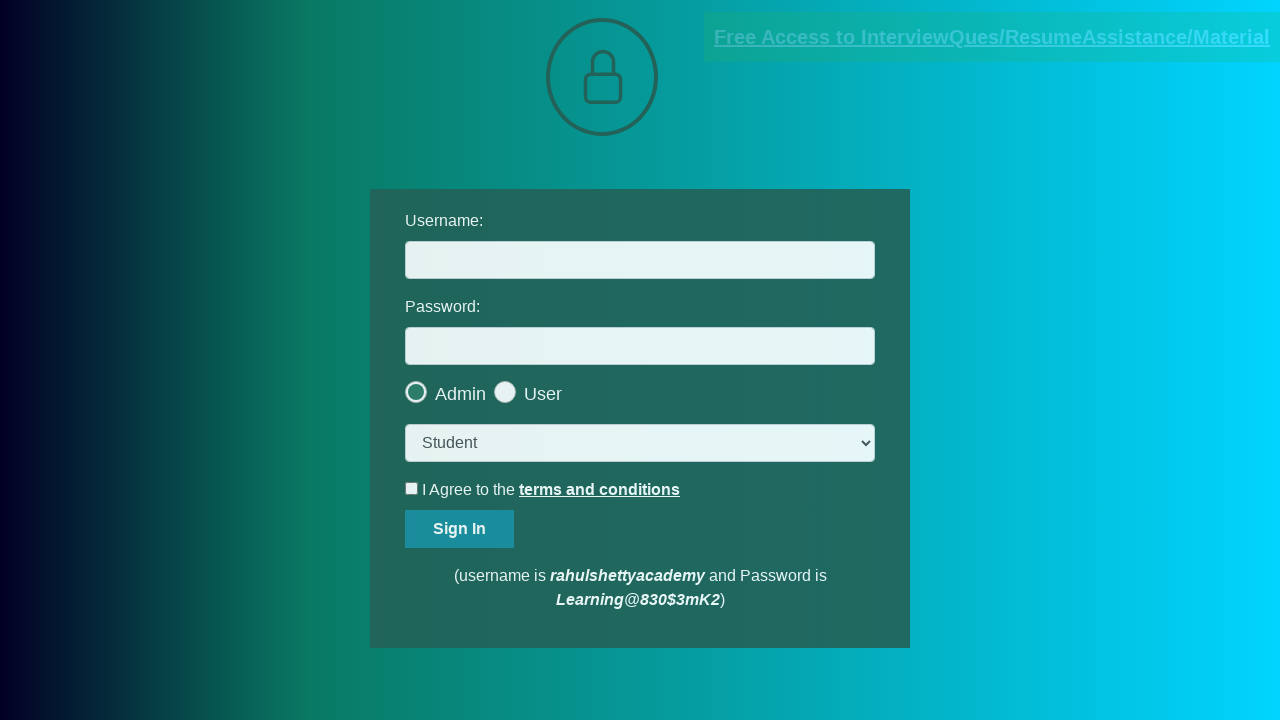

Captured child window reference
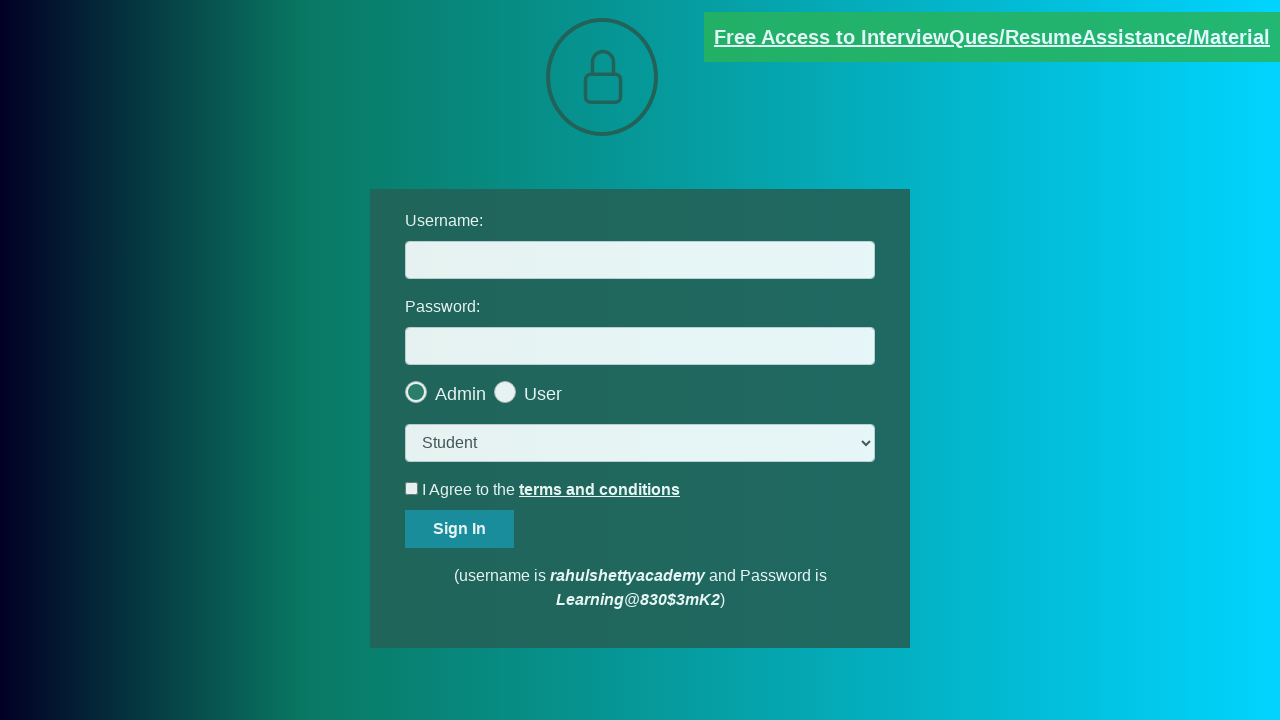

Waited for email text element to load in child window
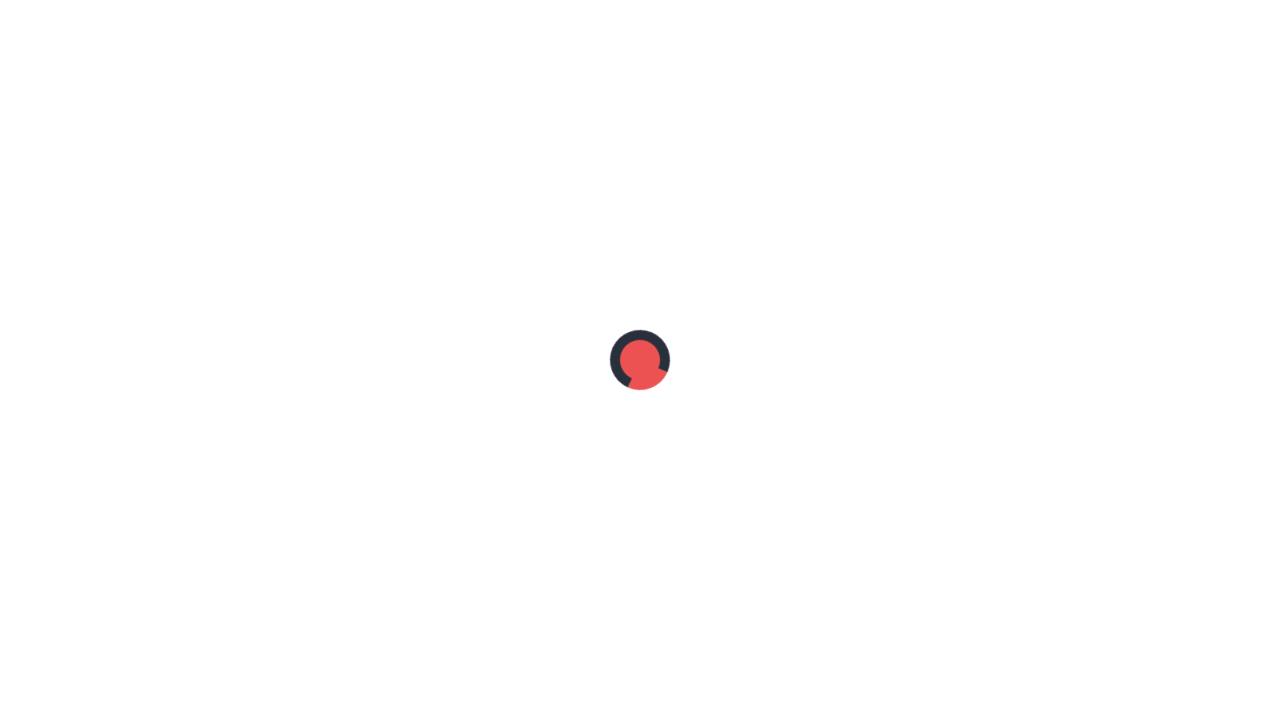

Extracted paragraph text containing email from child window
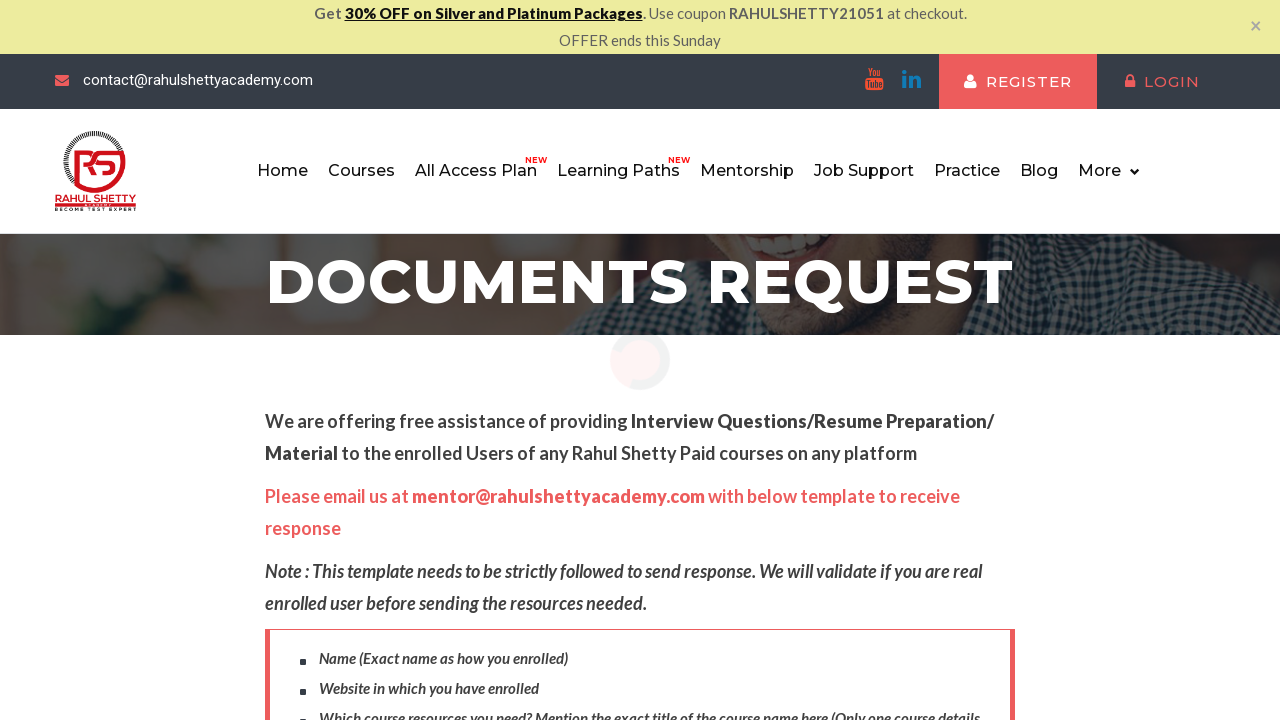

Parsed email address from text: mentor@rahulshettyacademy.com on #username
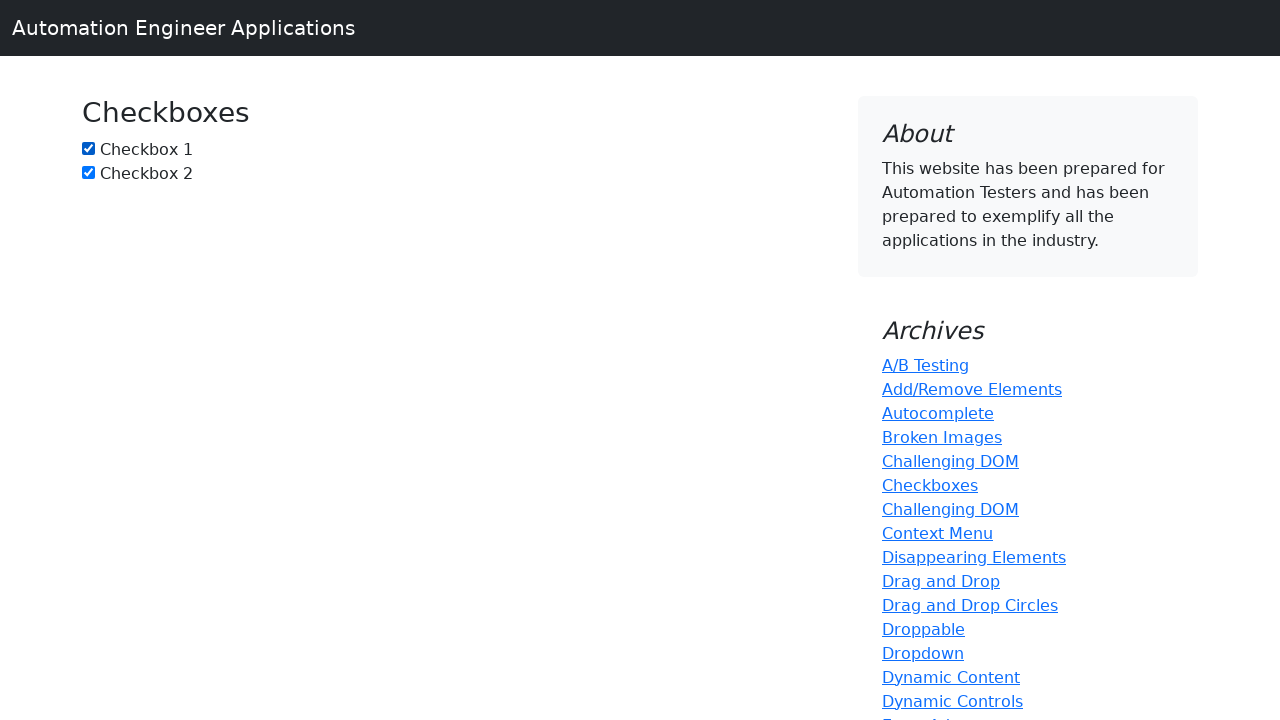

Filled username field with extracted email: mentor@rahulshettyacademy.com
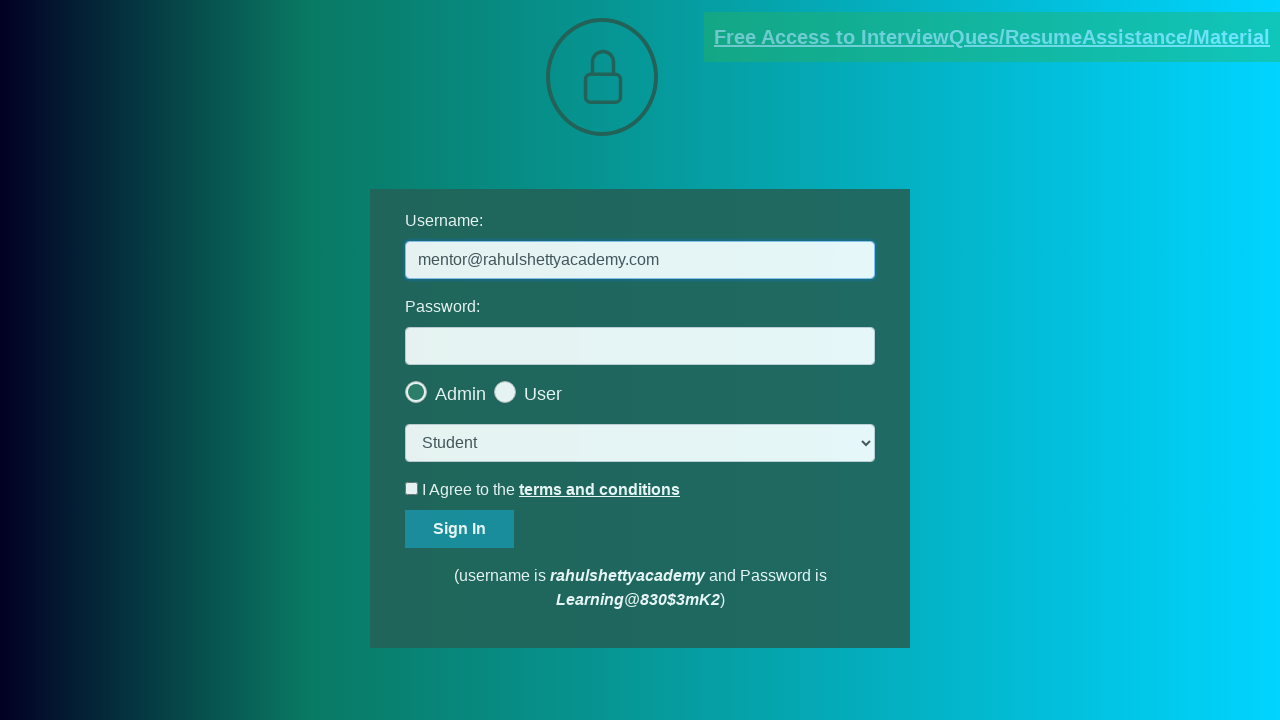

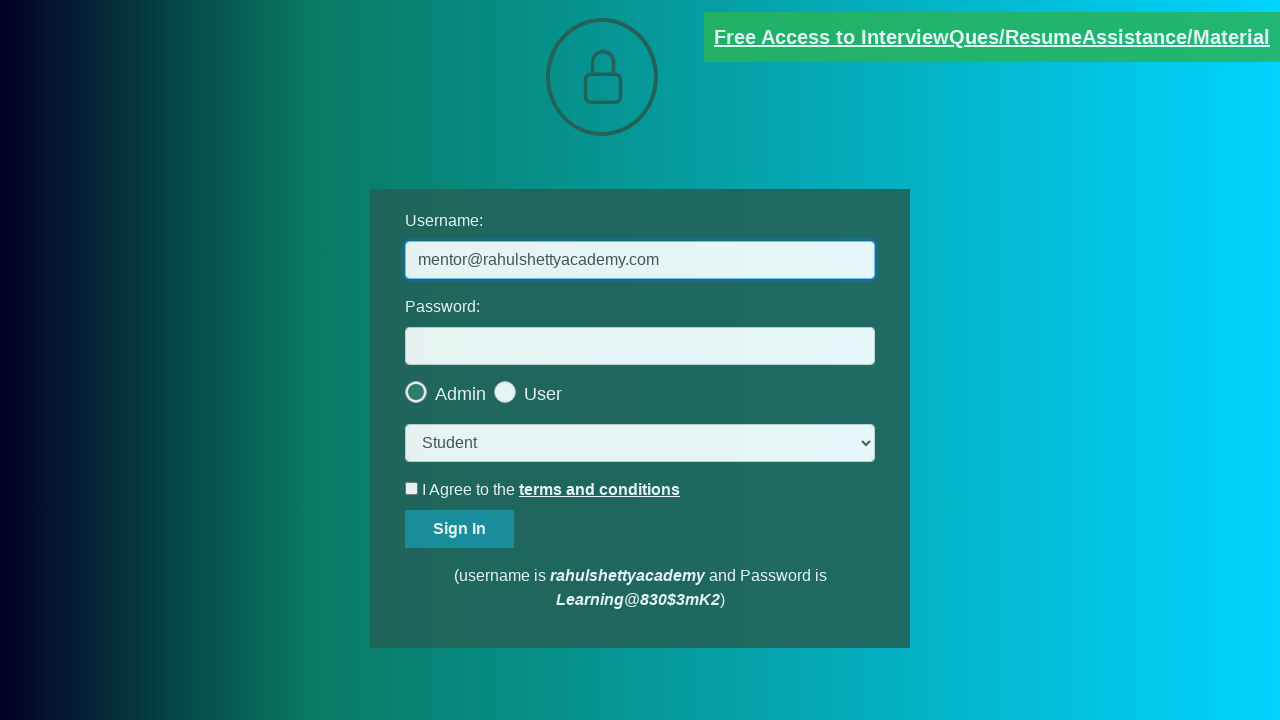